Tests an e-commerce flow by adding multiple vegetables to cart, applying a promo code, and proceeding to place order

Starting URL: https://rahulshettyacademy.com/seleniumPractise/

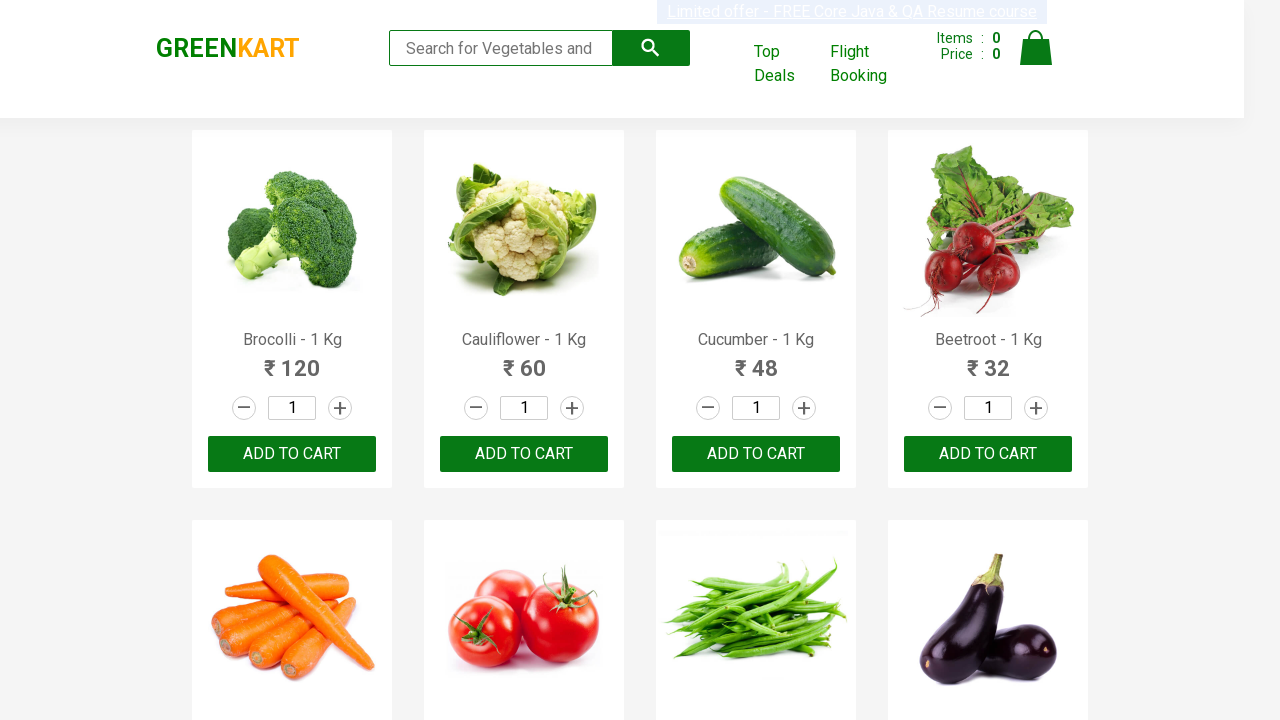

Retrieved all product names from the page
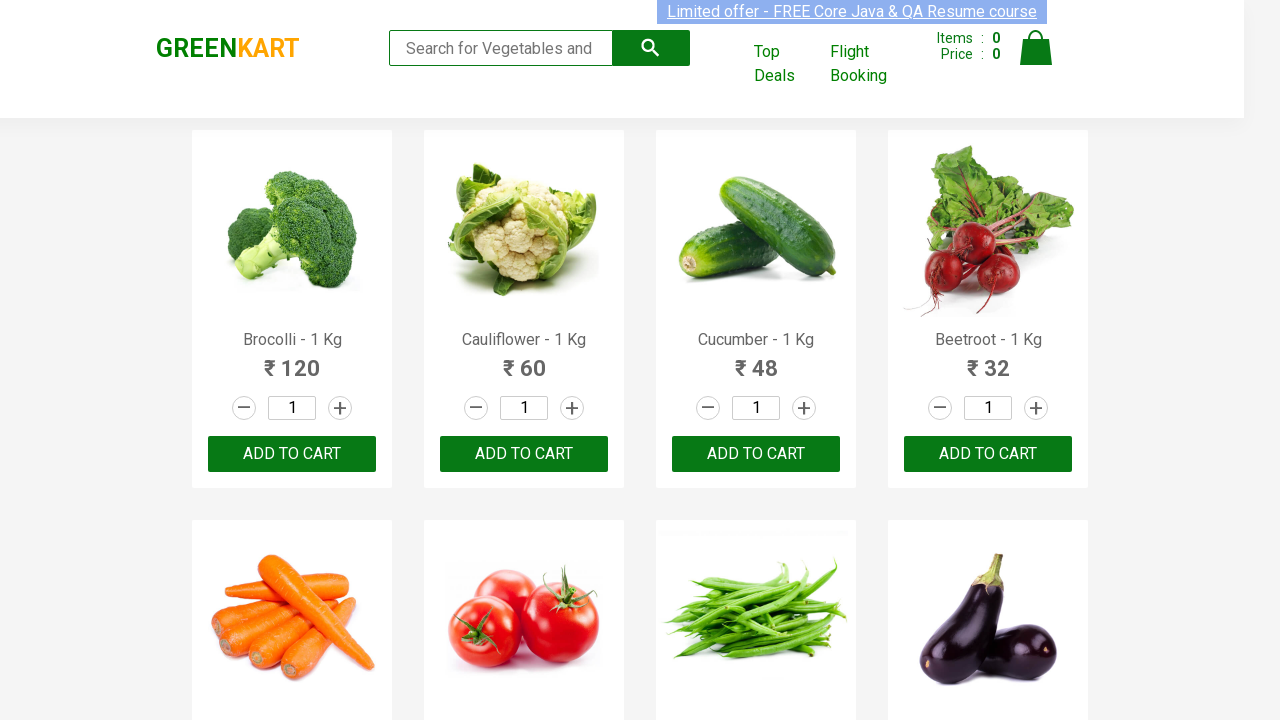

Added 'Brocolli' to cart at (292, 454) on xpath=//div[@class='product-action']/button >> nth=0
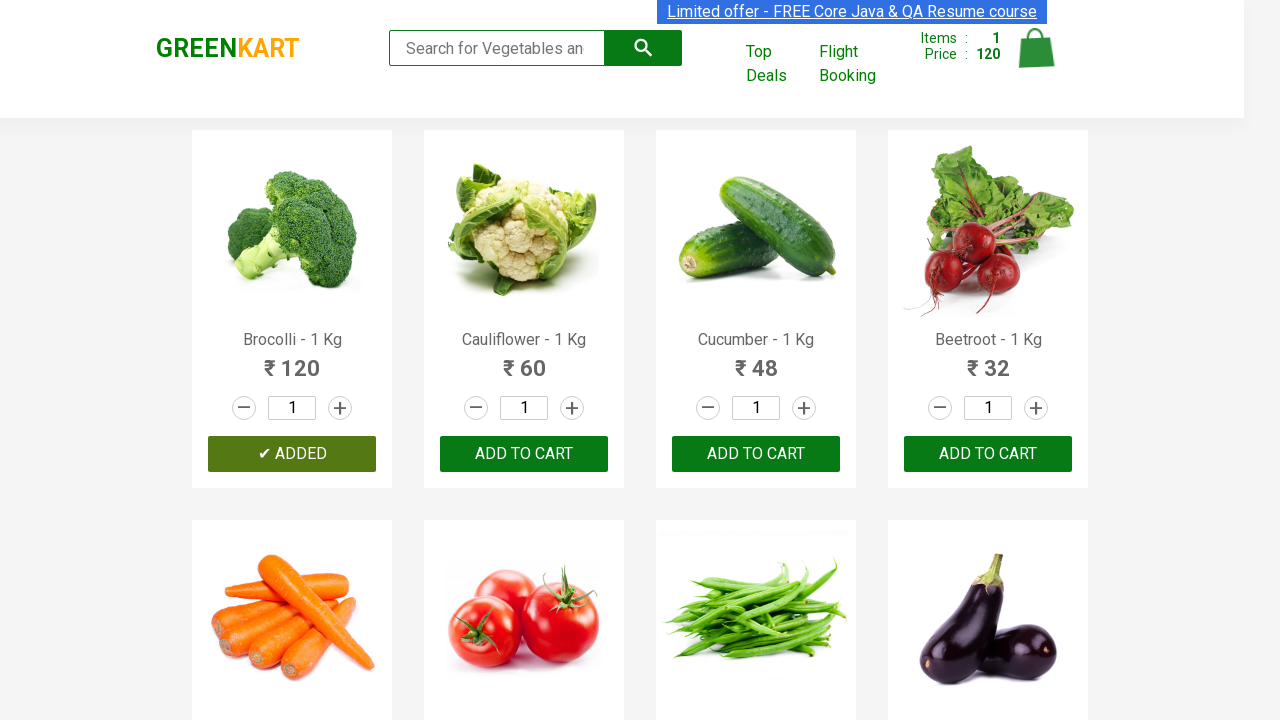

Added 'Cucumber' to cart at (756, 454) on xpath=//div[@class='product-action']/button >> nth=2
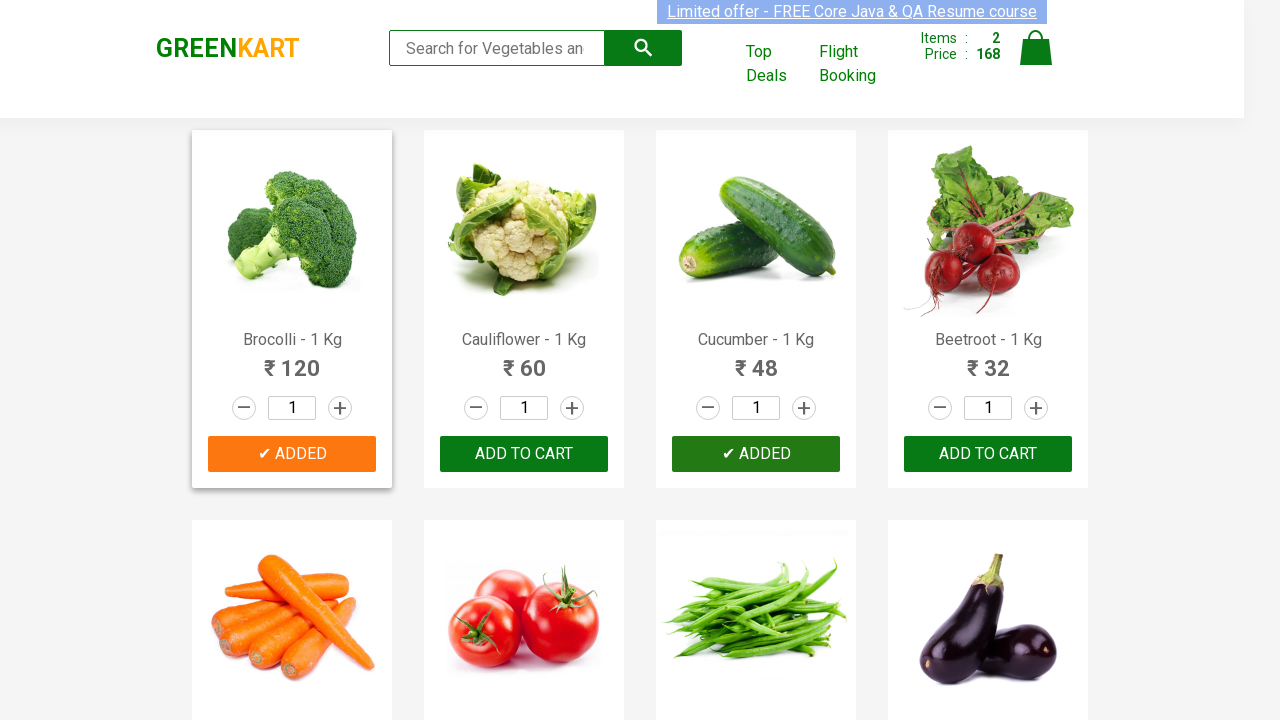

Added 'Beetroot' to cart at (988, 454) on xpath=//div[@class='product-action']/button >> nth=3
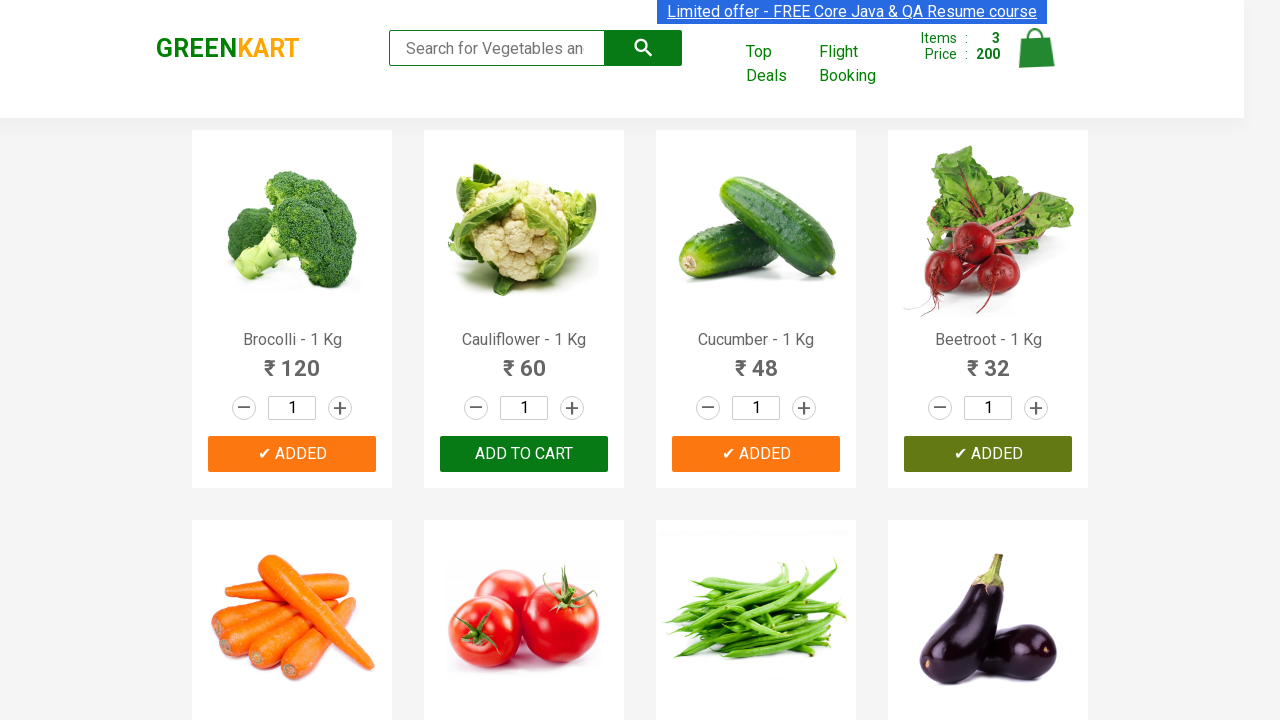

Added 'Carrot' to cart at (292, 360) on xpath=//div[@class='product-action']/button >> nth=4
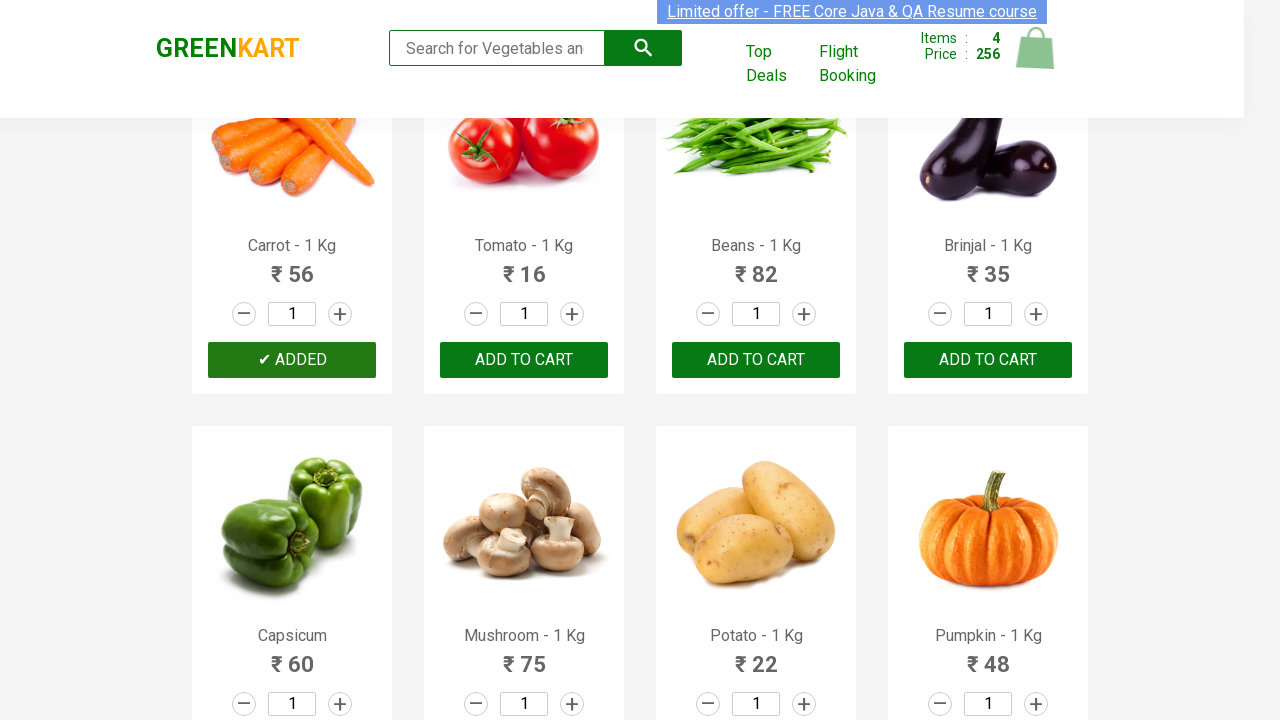

Clicked cart icon to view cart at (1036, 48) on xpath=//a[@class='cart-icon']/img
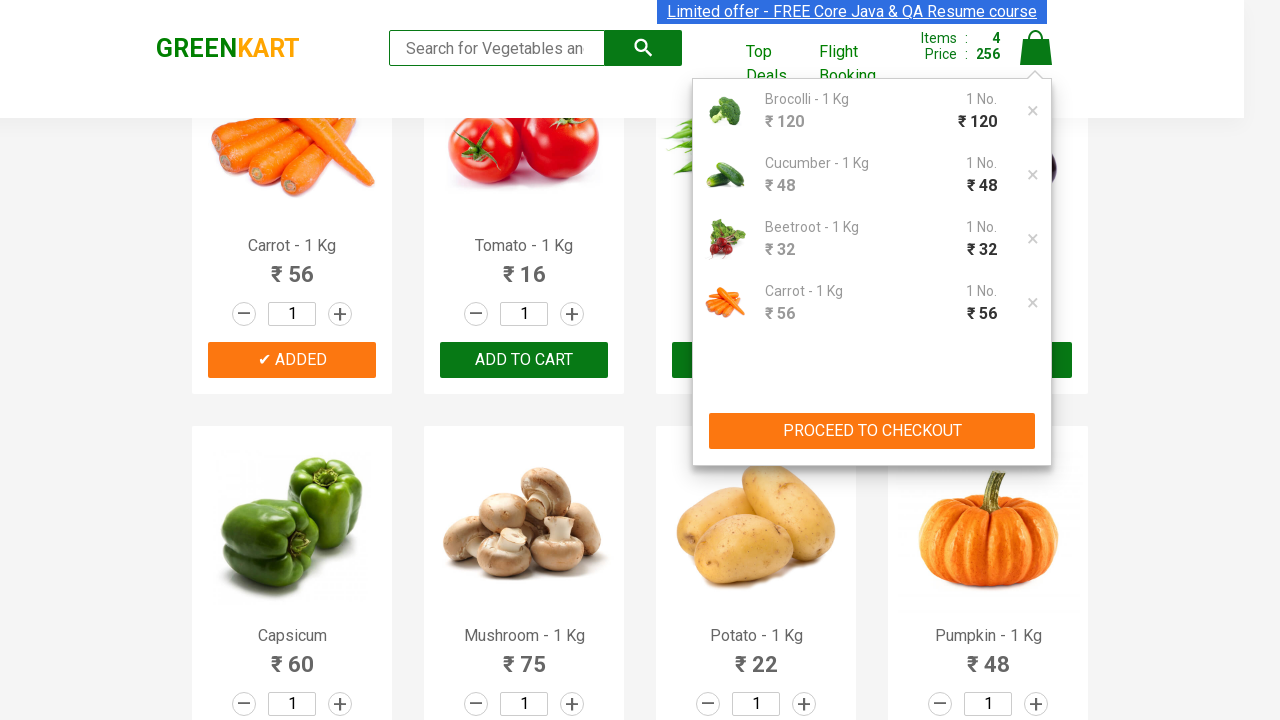

Clicked Proceed to Checkout button at (872, 431) on xpath=//div[@class='action-block']/button
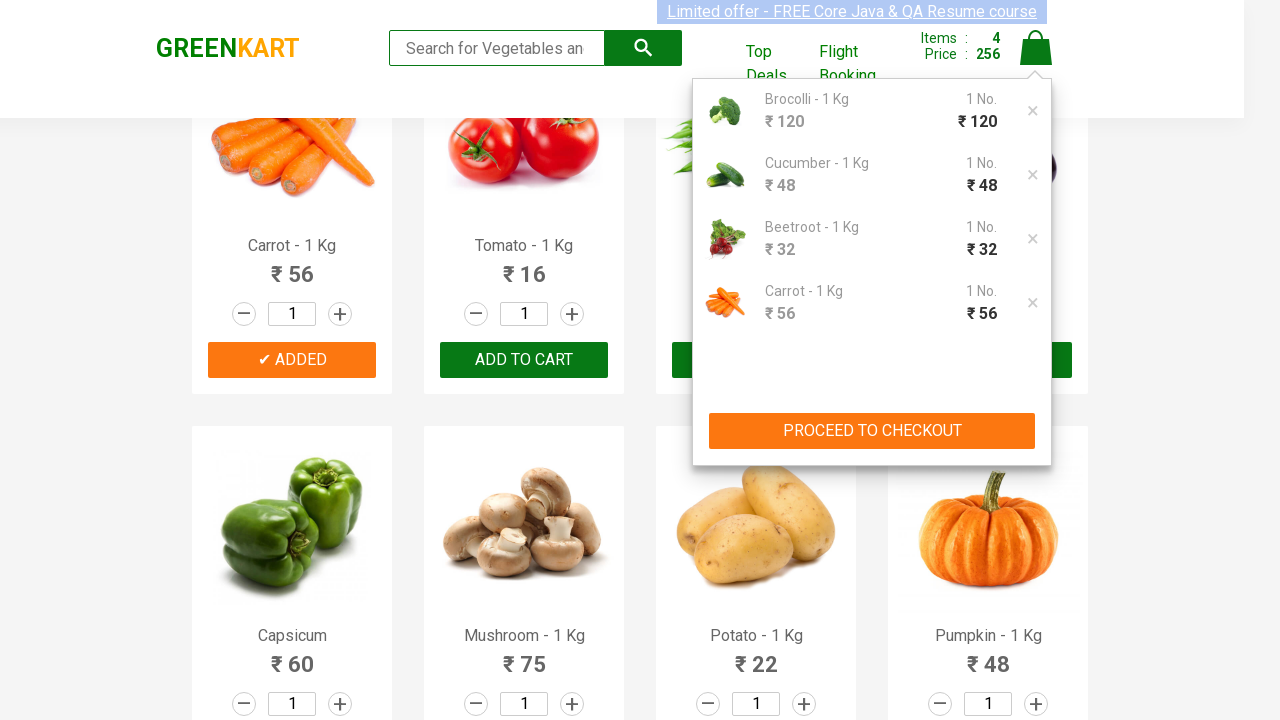

Promo code input field became visible
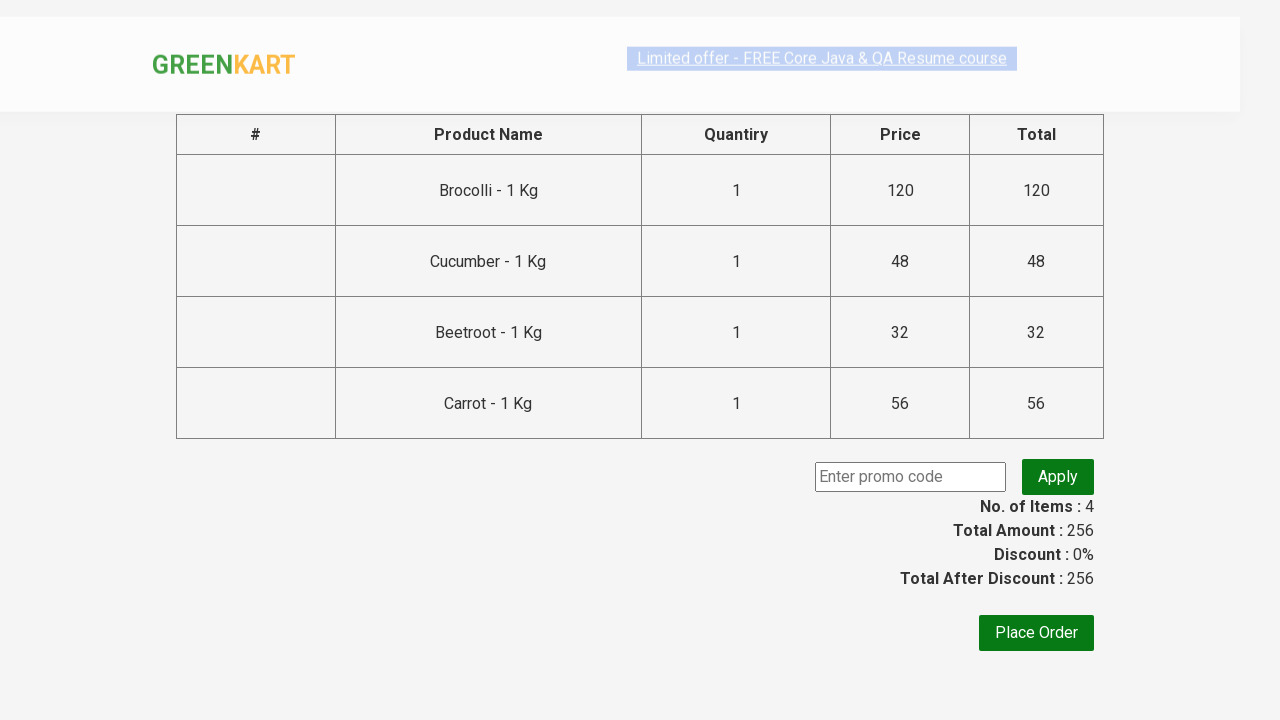

Entered promo code 'rahulshettyacademy' on input.promoCode
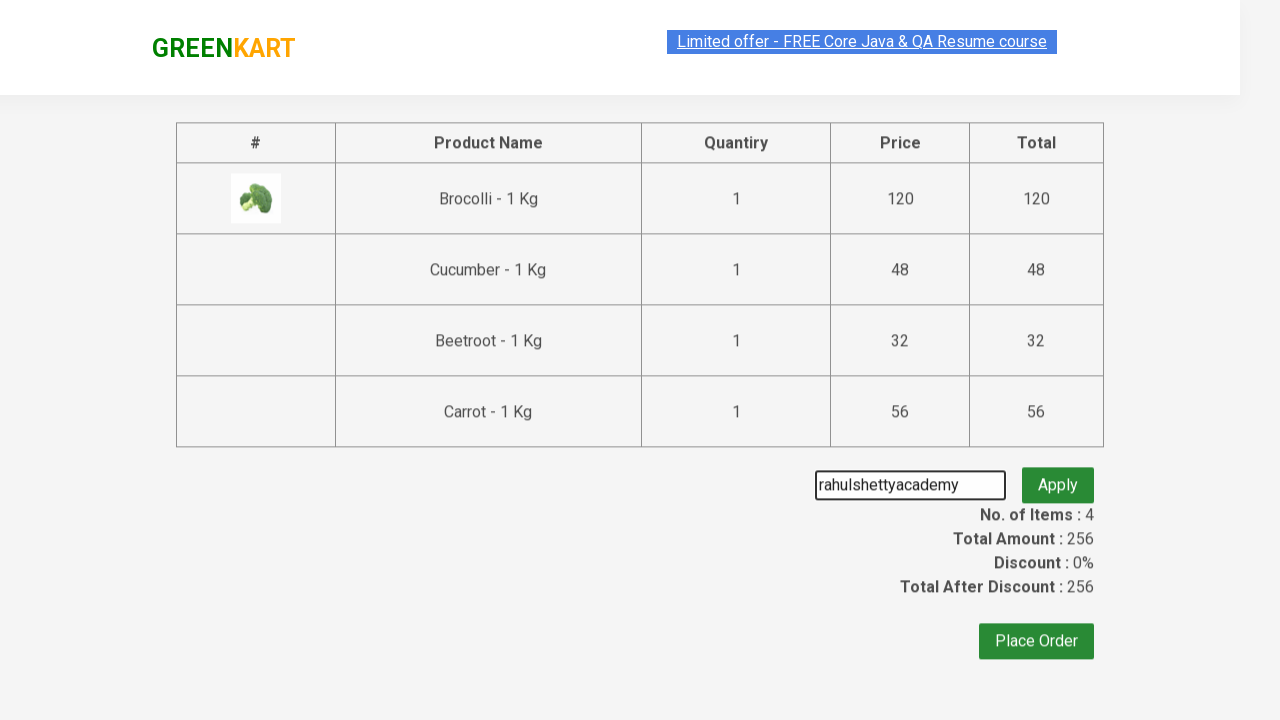

Clicked Apply button to apply promo code at (1058, 477) on button.promoBtn
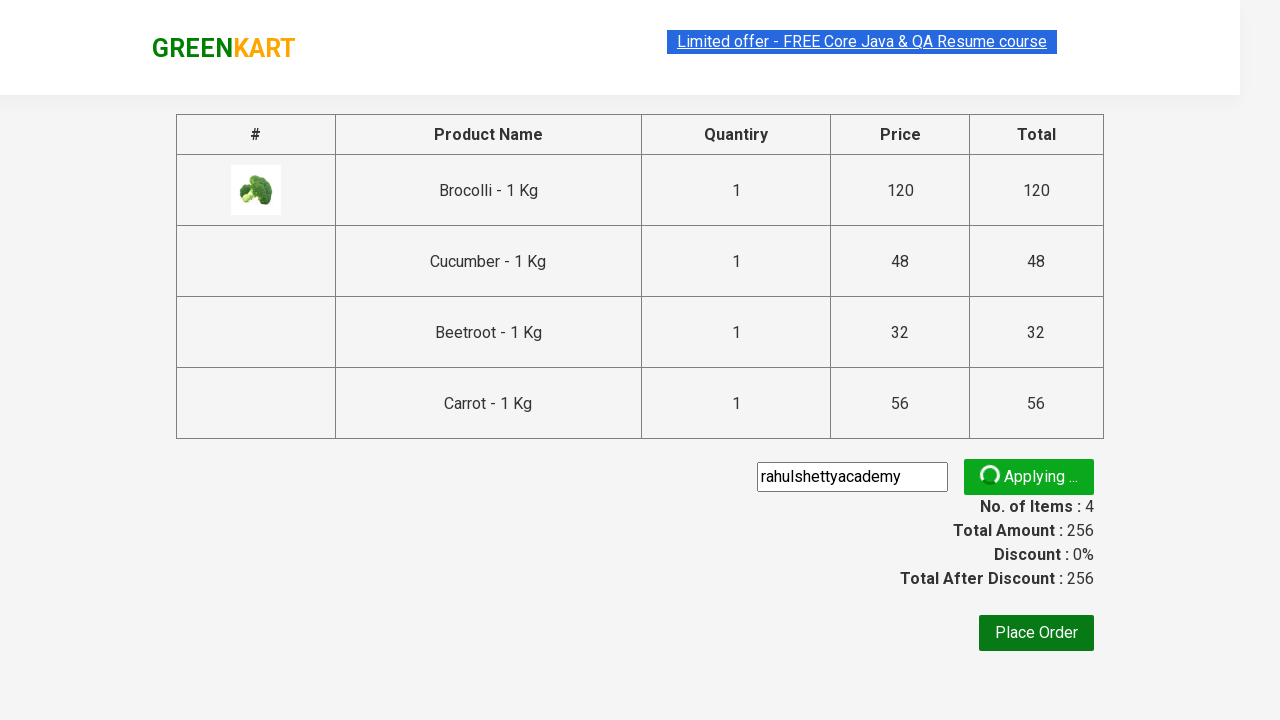

Promo code application confirmed - promo info displayed
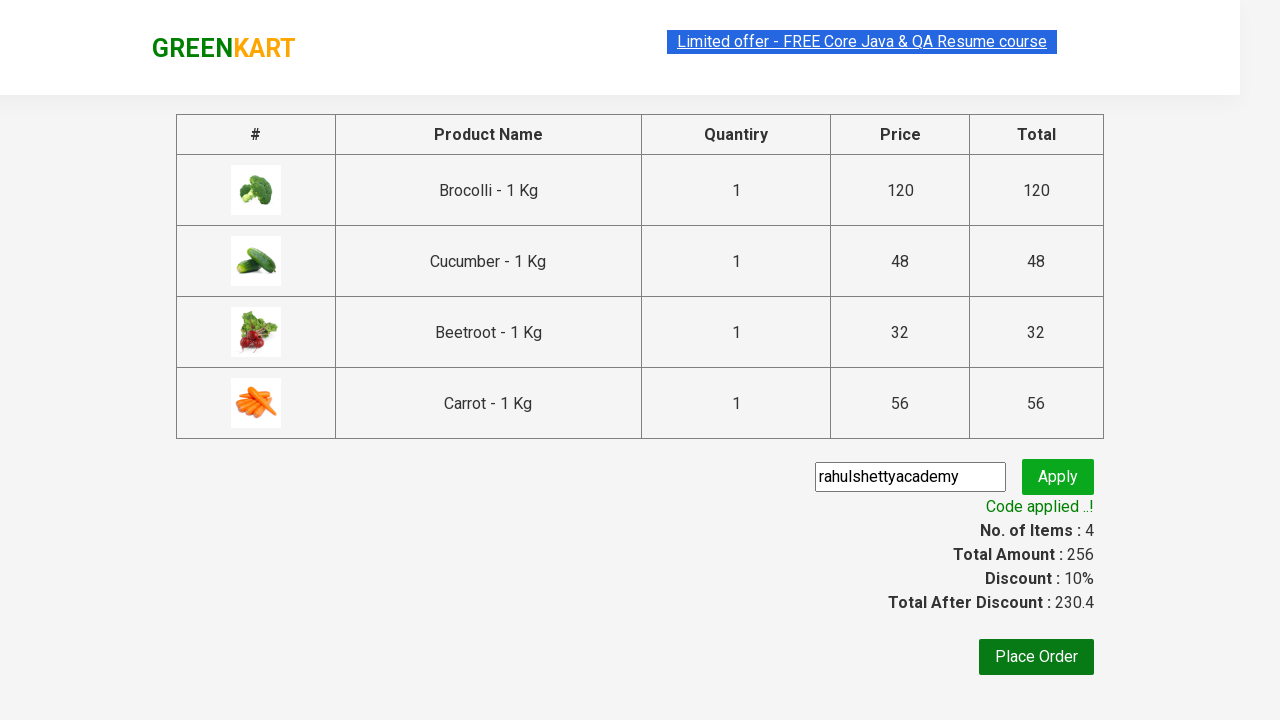

Clicked Place Order button to finalize order at (1036, 657) on xpath=//button[text()='Place Order']
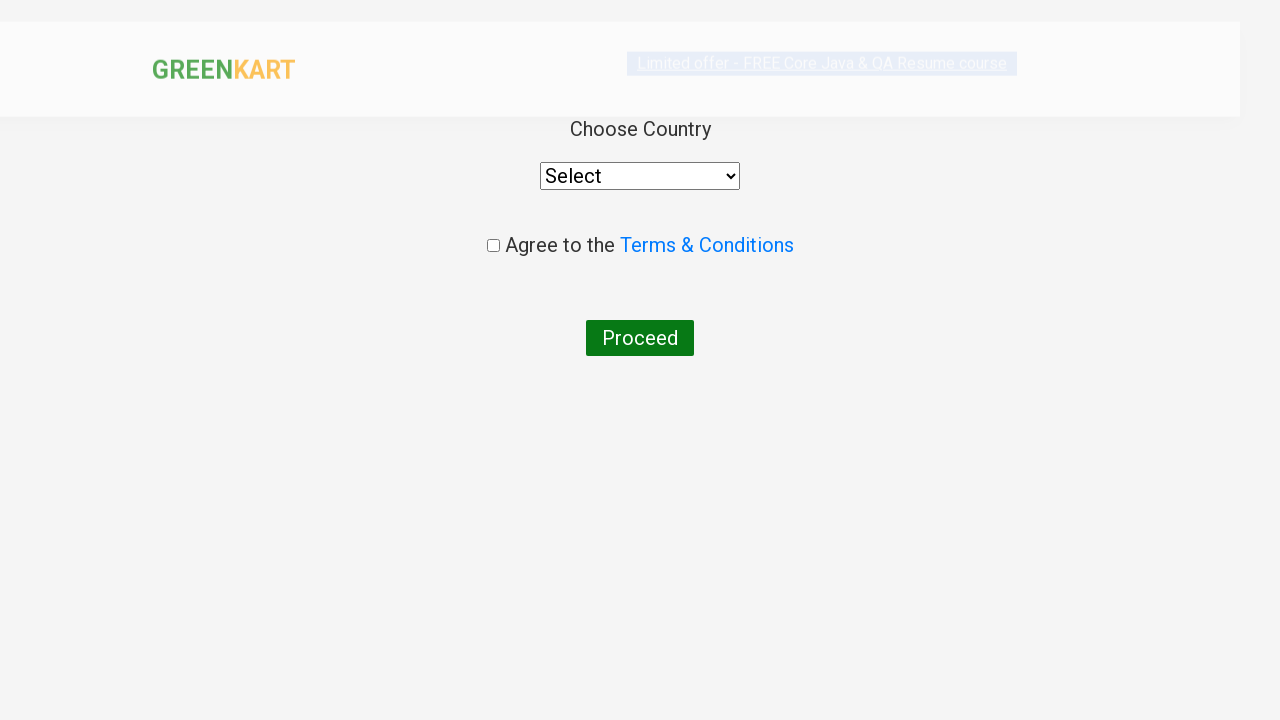

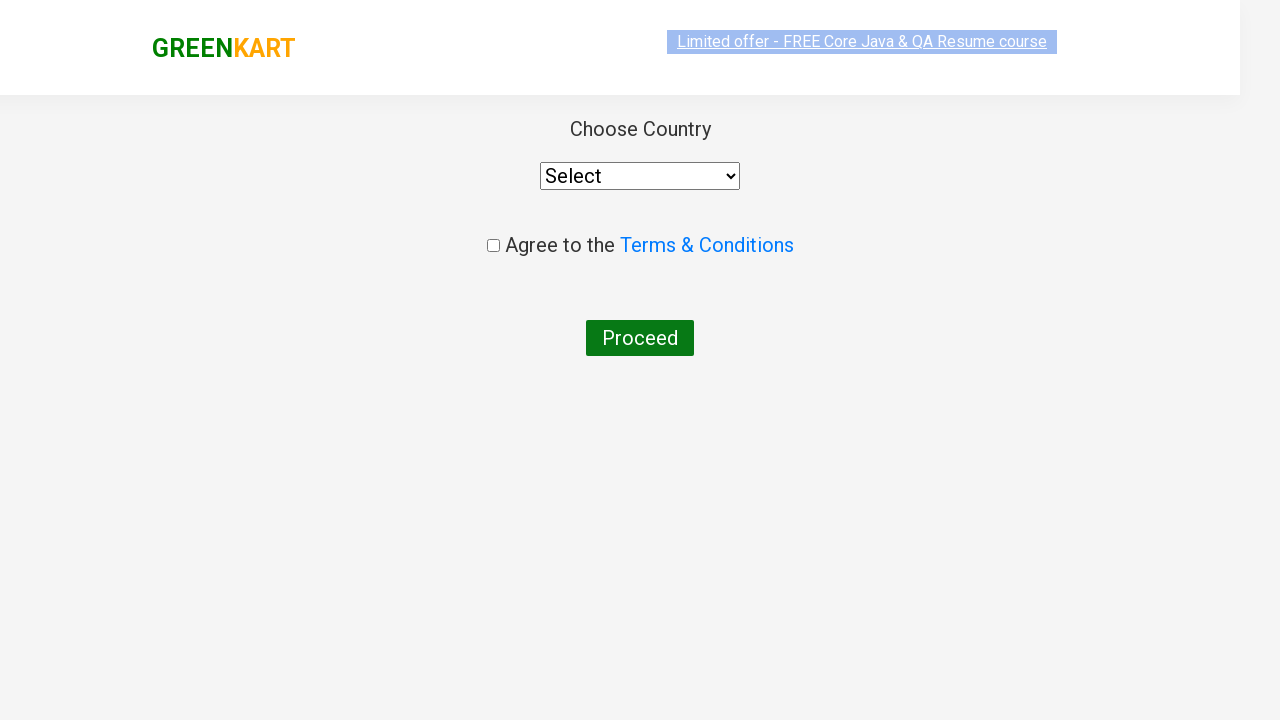